Tests window handling by clicking a link that opens a new window, switching to the new window, then switching back to the parent window

Starting URL: https://the-internet.herokuapp.com/windows

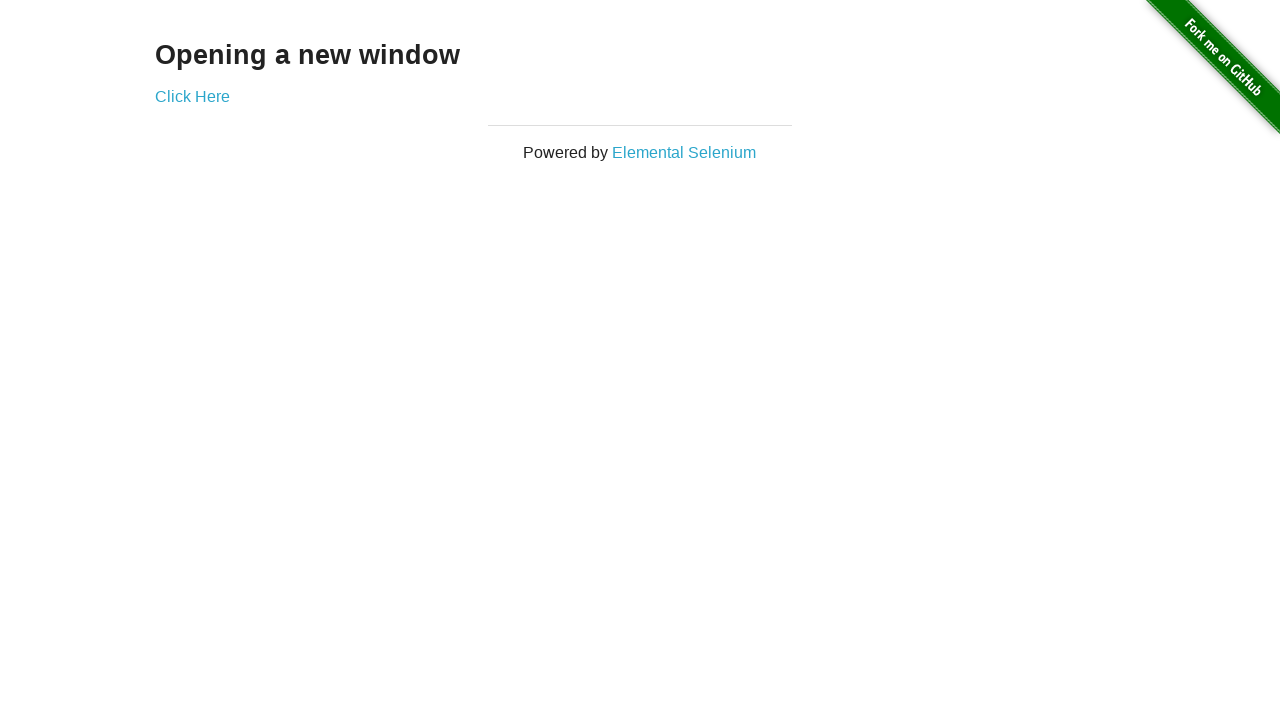

Clicked 'Click Here' link to open new window at (192, 96) on text=Click Here
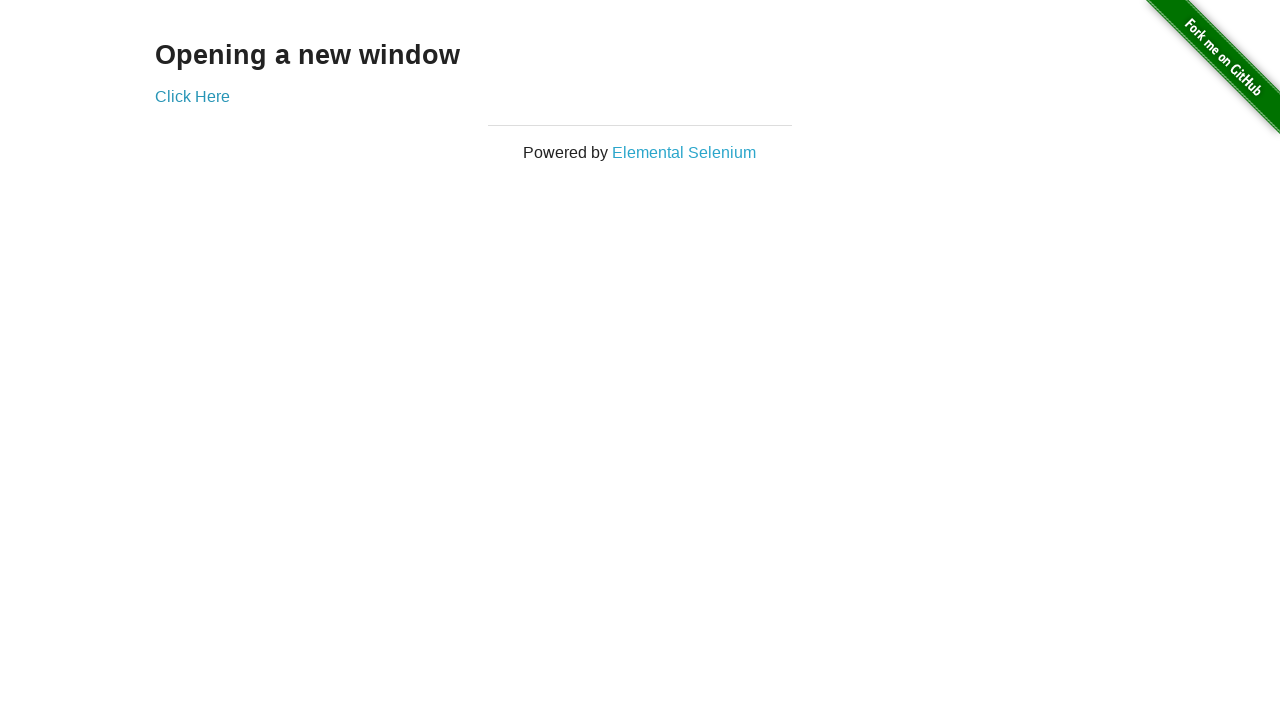

New window opened and reference obtained
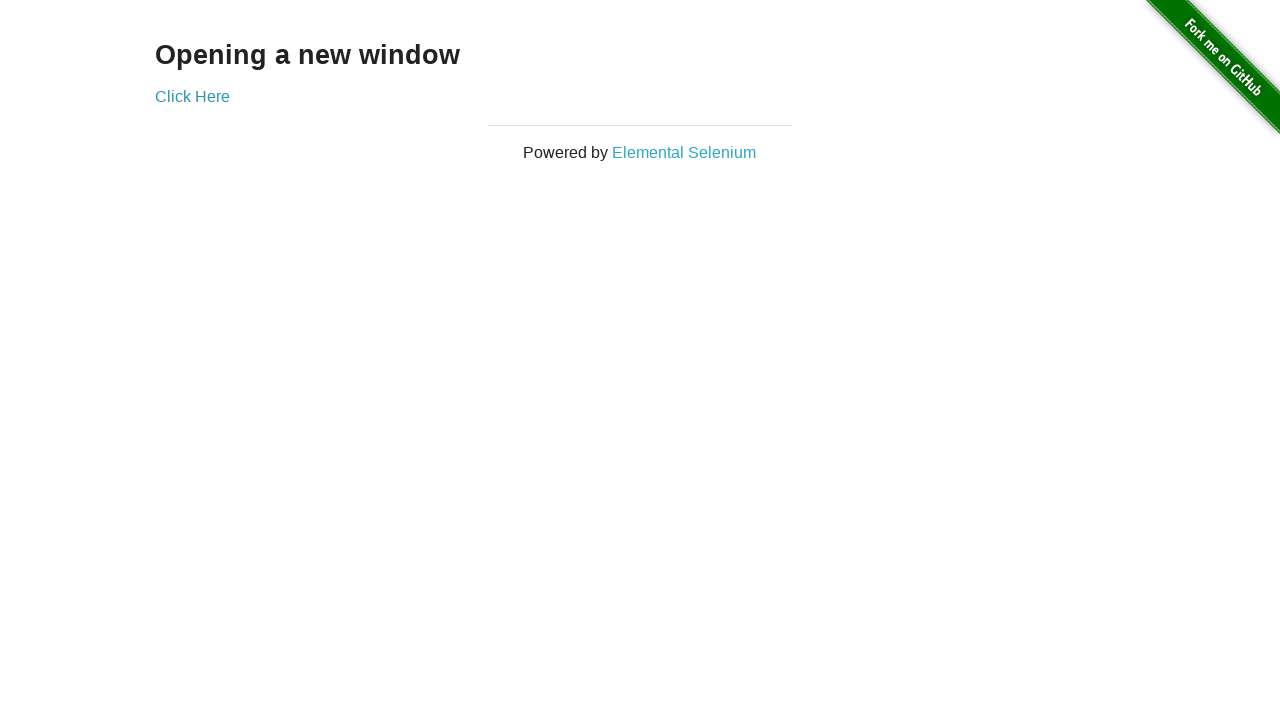

New window finished loading
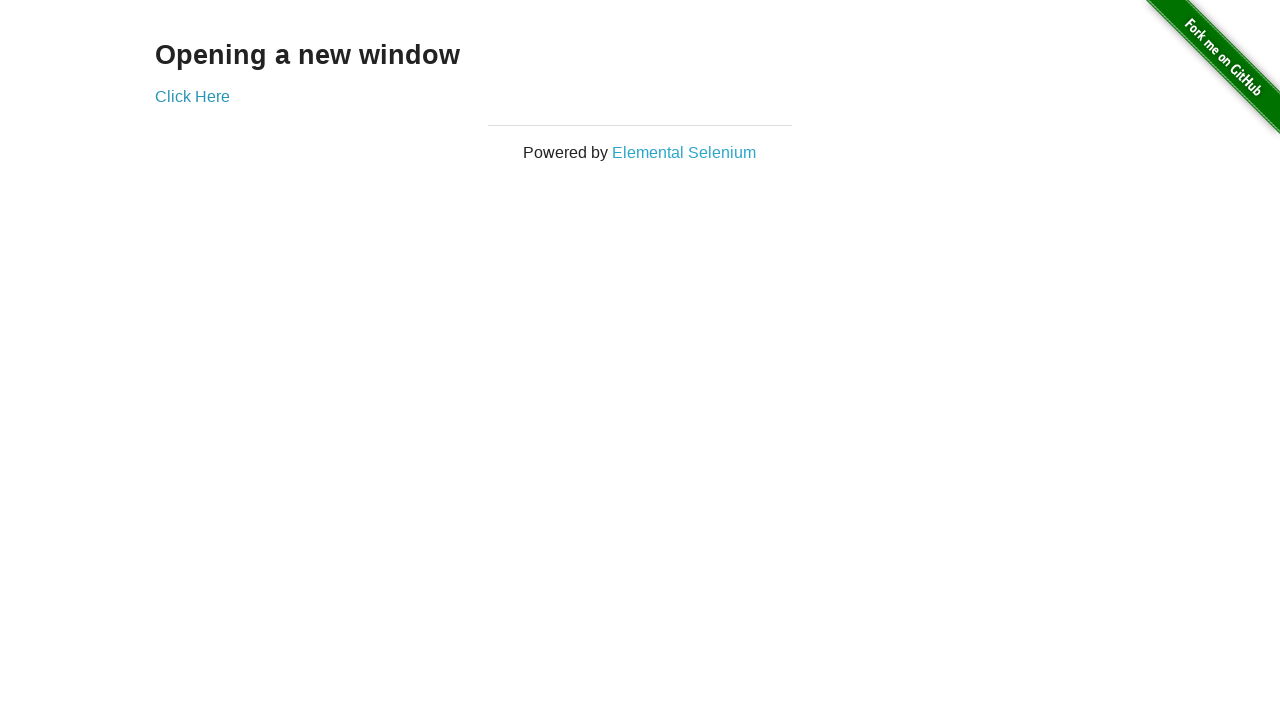

Verified new window title: New Window
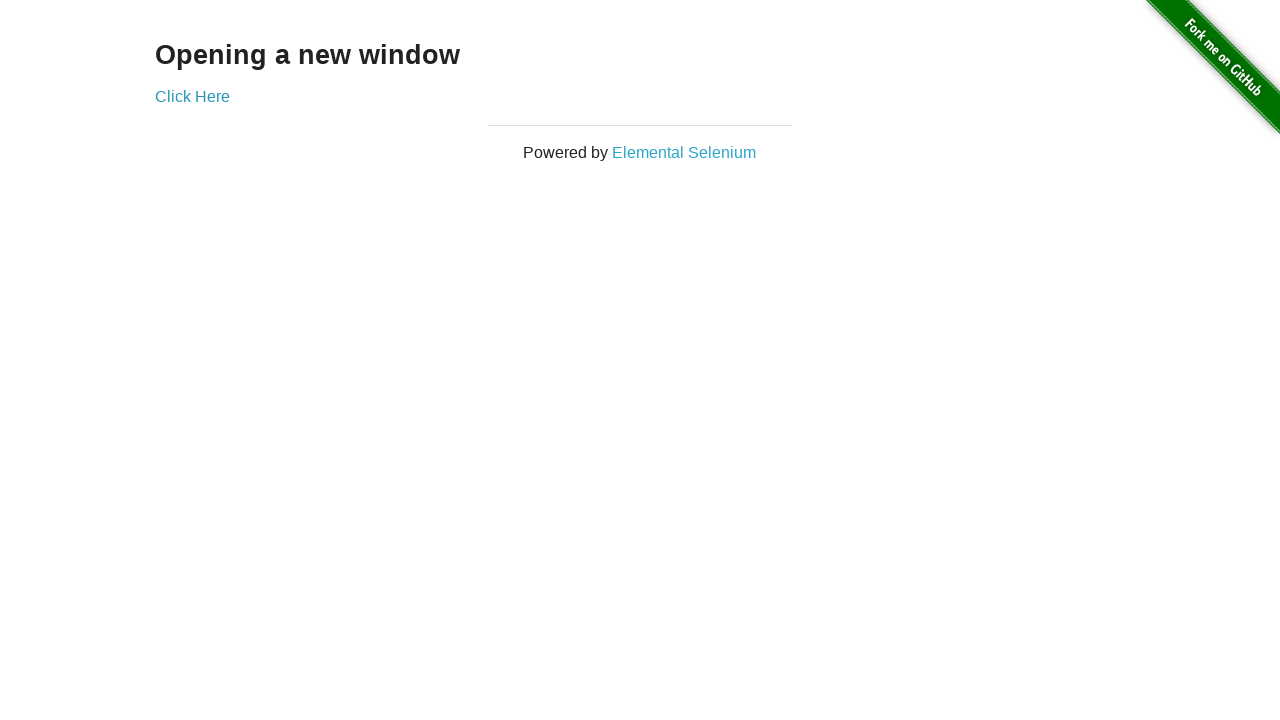

Switched back to parent window, title: The Internet
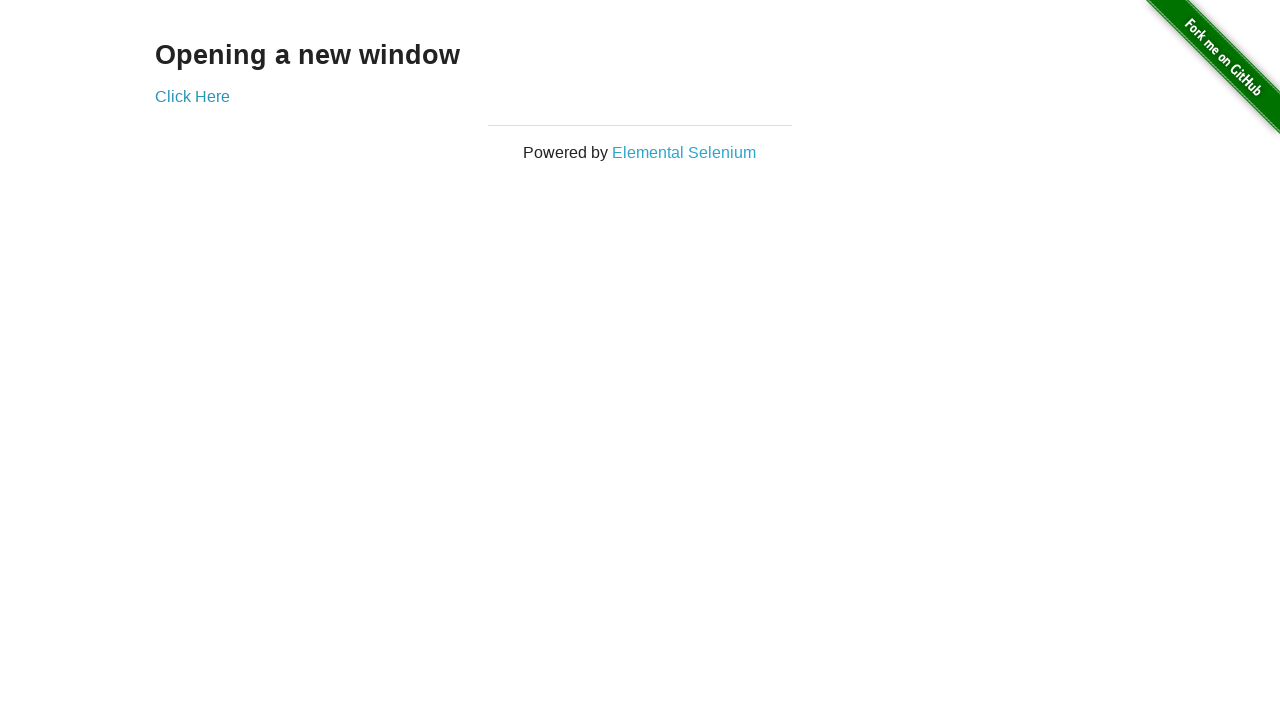

Closed the new window
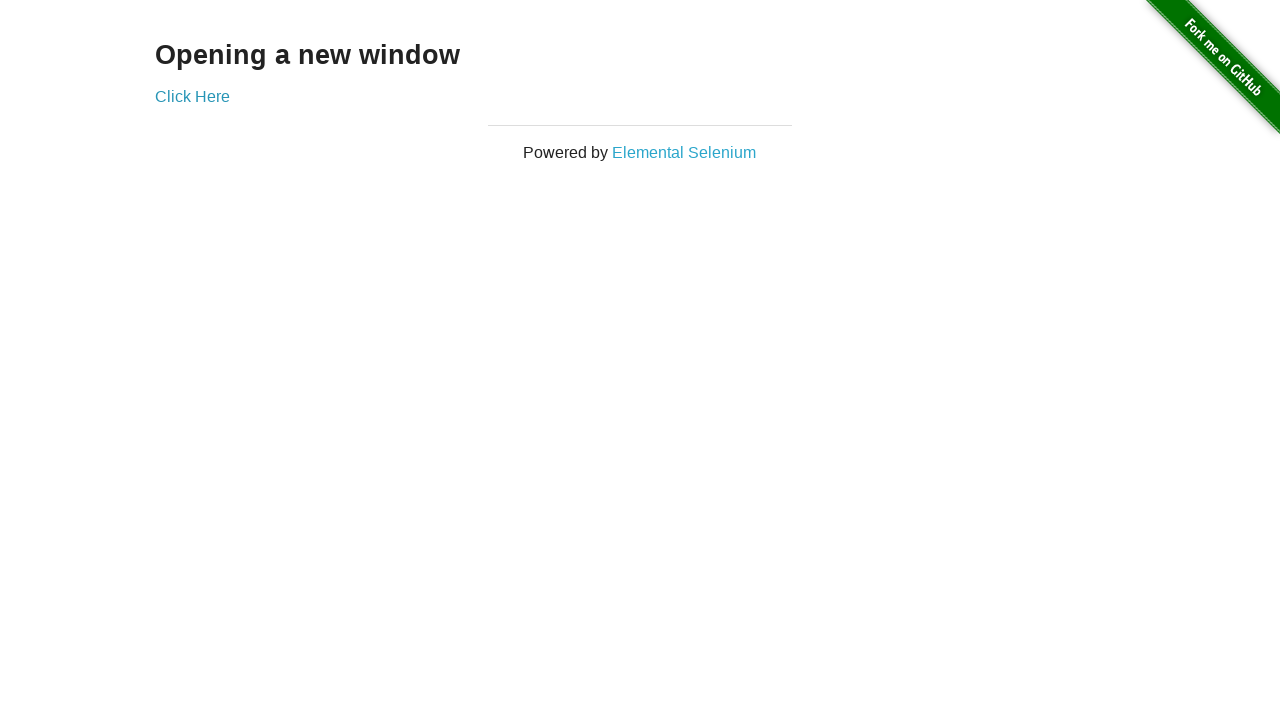

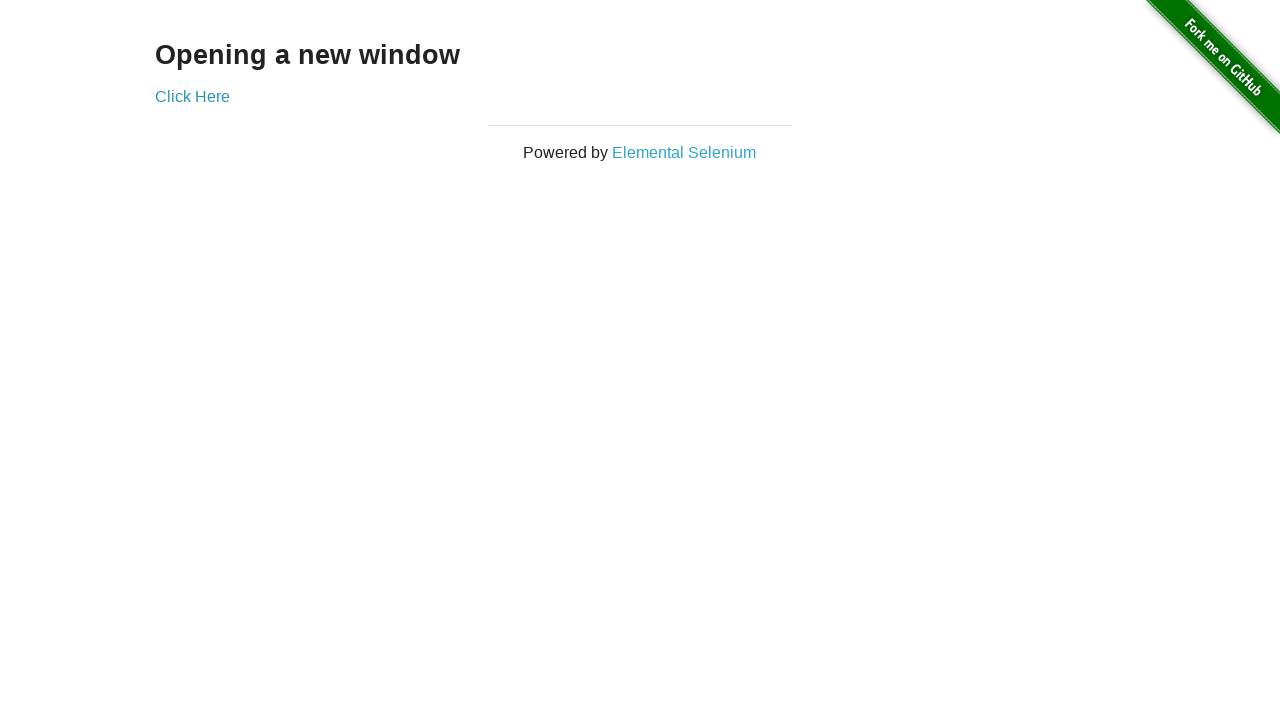